Tests adding multiple products to cart, verifying cart contents, and deleting a product from the cart on the Demoblaze demo e-commerce site.

Starting URL: https://demoblaze.com/

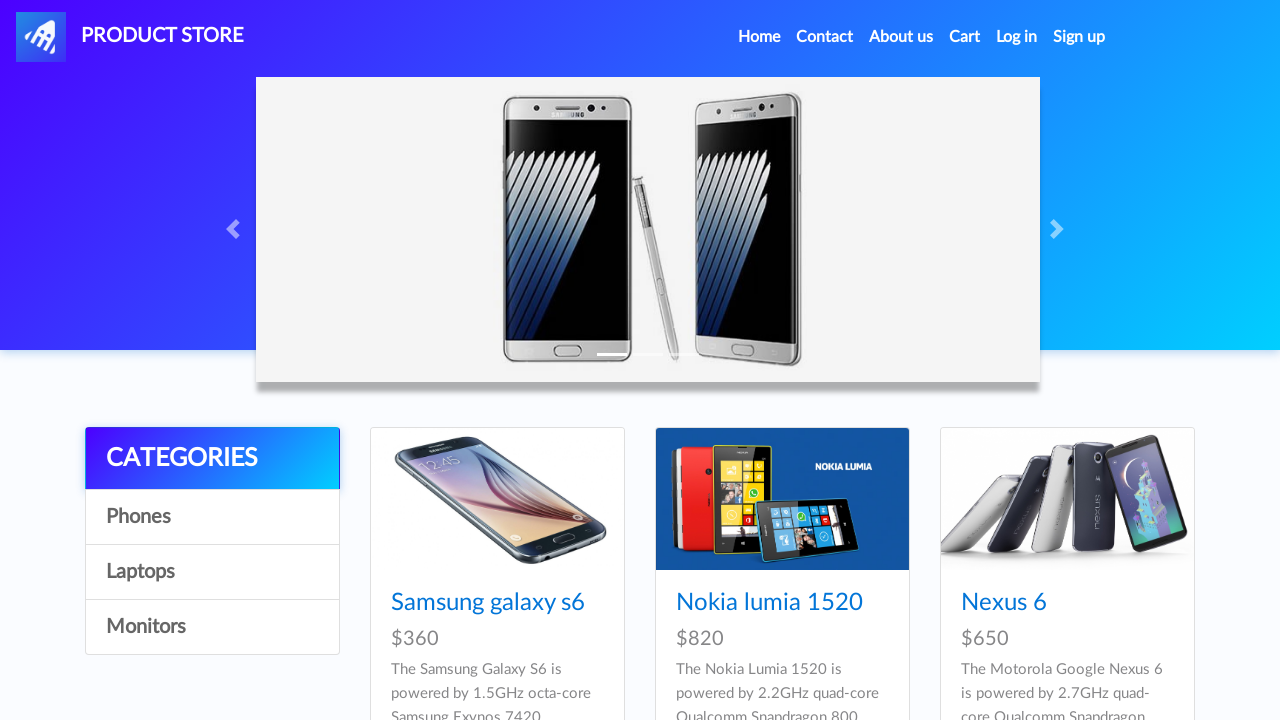

Clicked on Samsung galaxy s6 product at (488, 603) on a:has-text('Samsung galaxy s6')
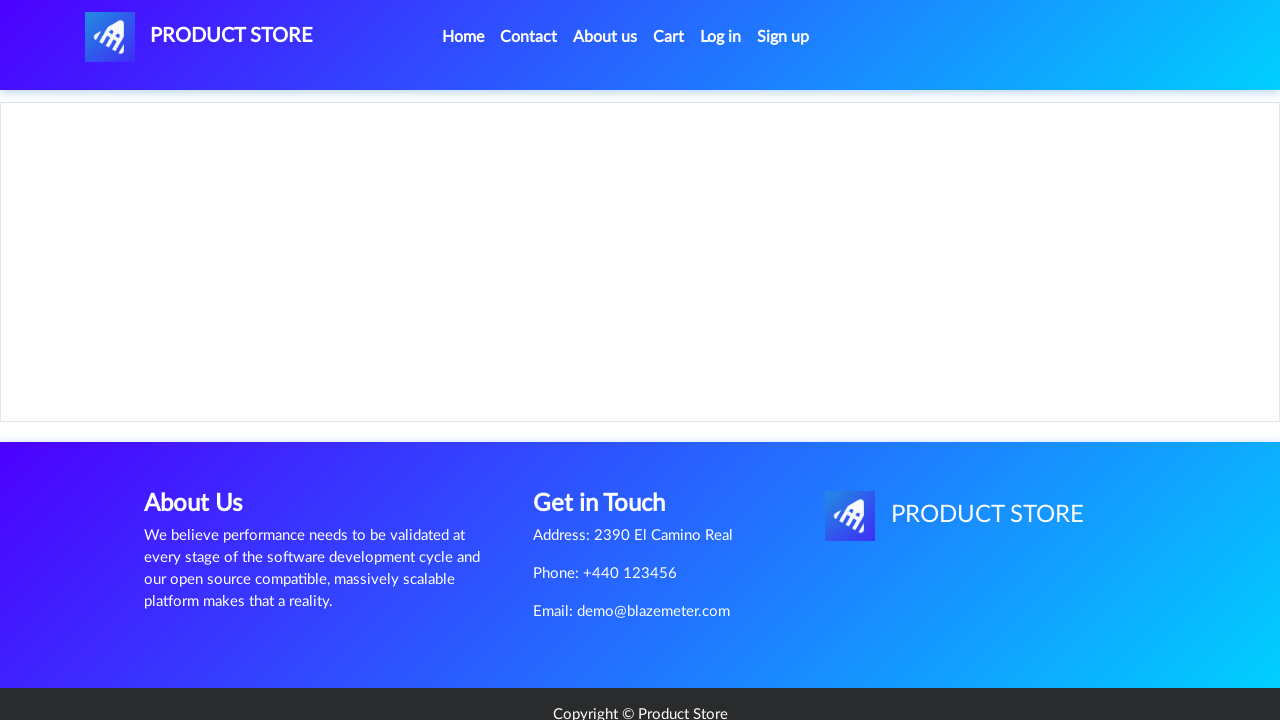

Product details page loaded
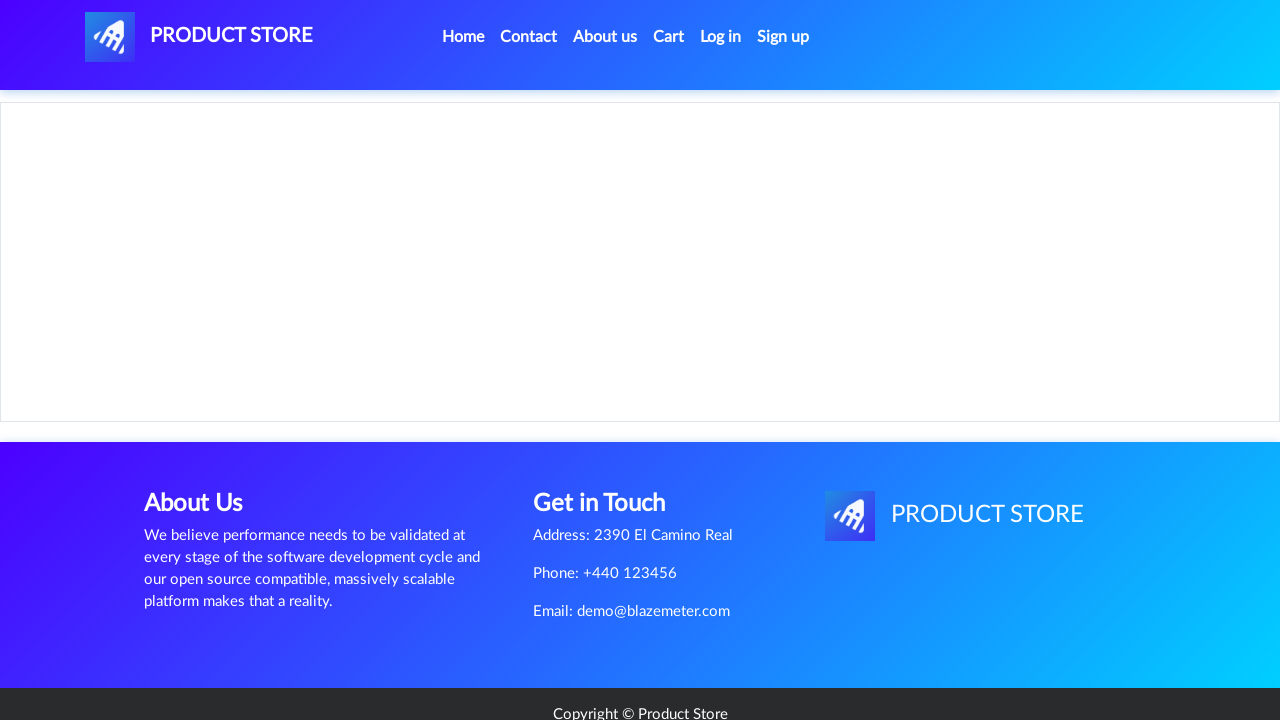

Clicked 'Add to cart' button for Samsung galaxy s6 at (610, 440) on a:has-text('Add to cart')
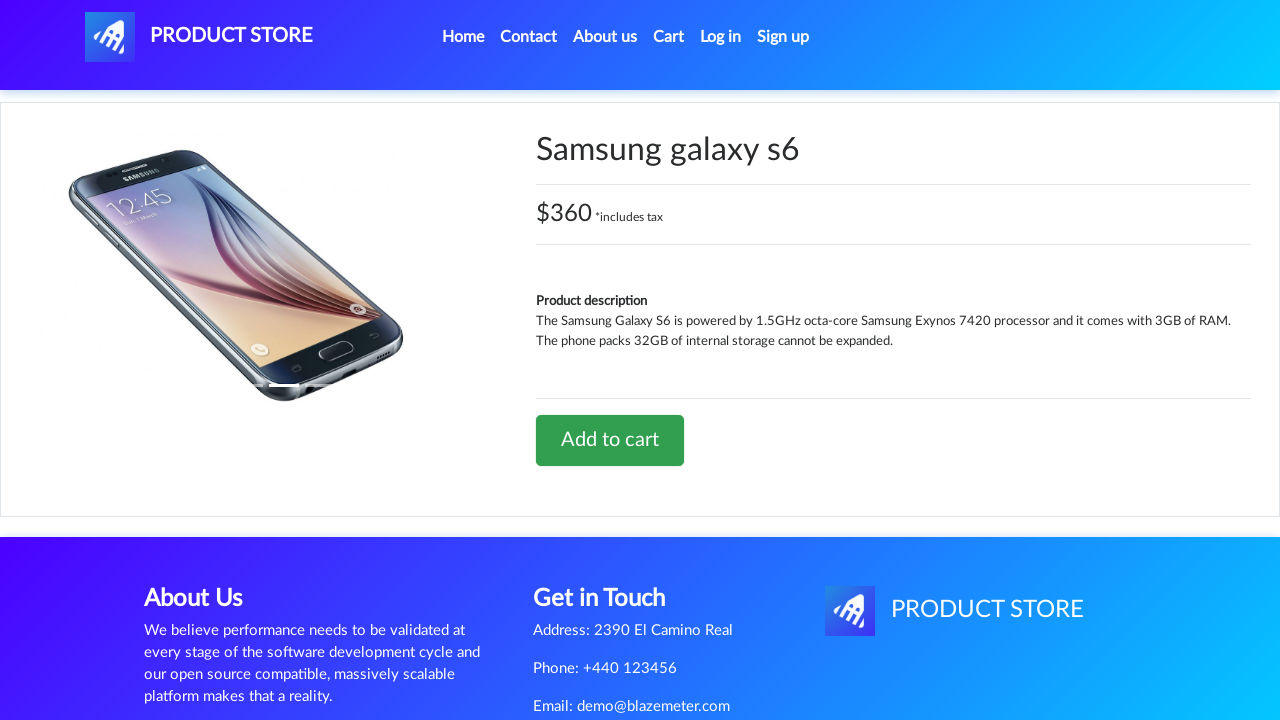

Dismissed alert dialog confirming product added to cart
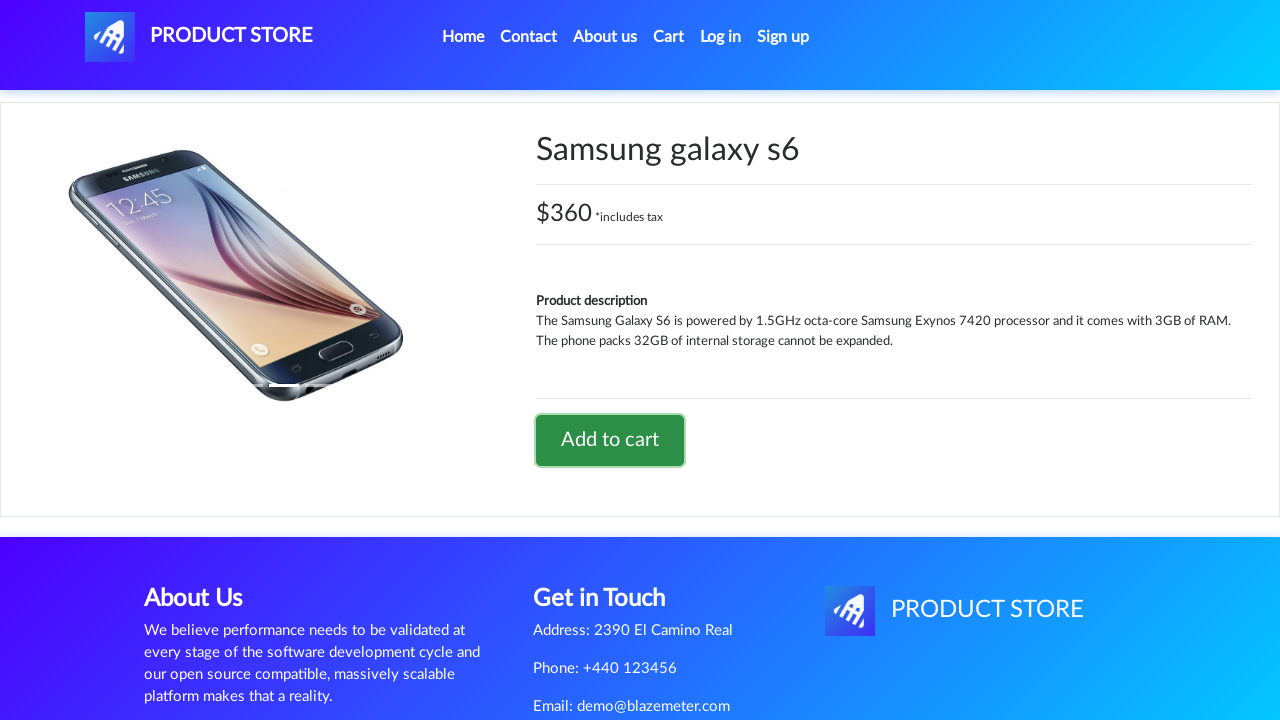

Clicked 'Home' link to return to product list at (463, 37) on a:has-text('Home')
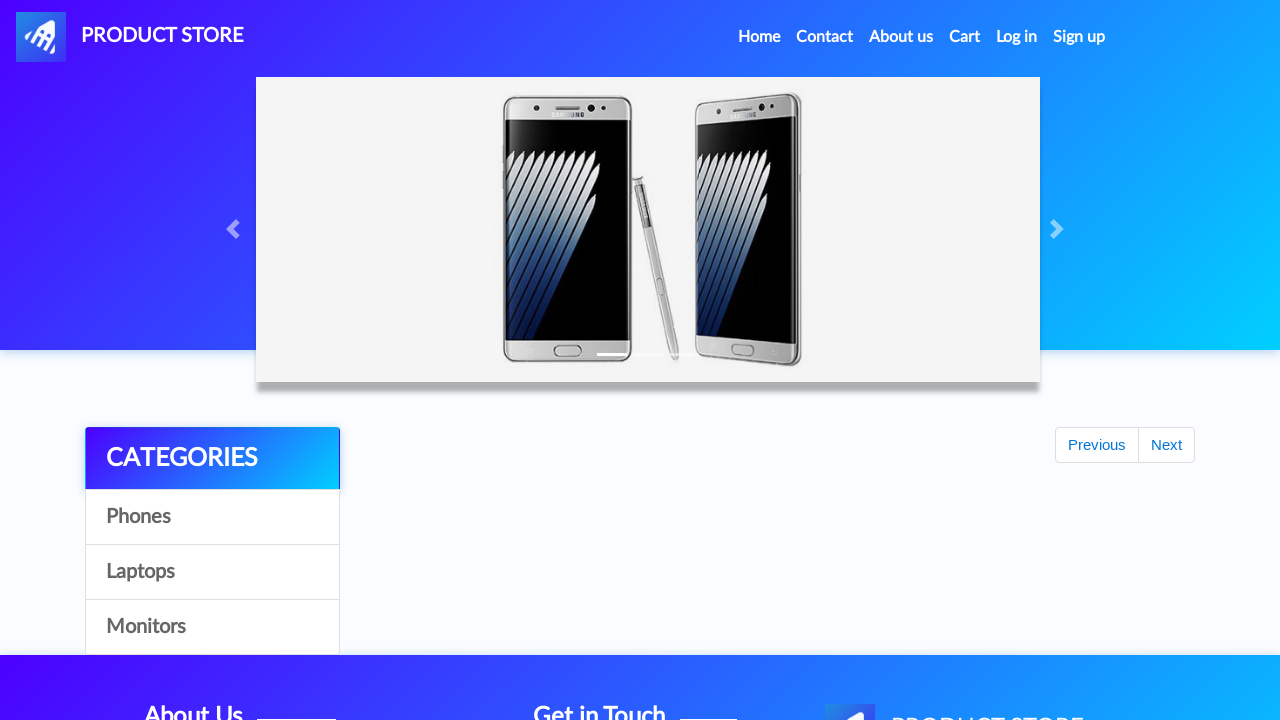

Home page products loaded
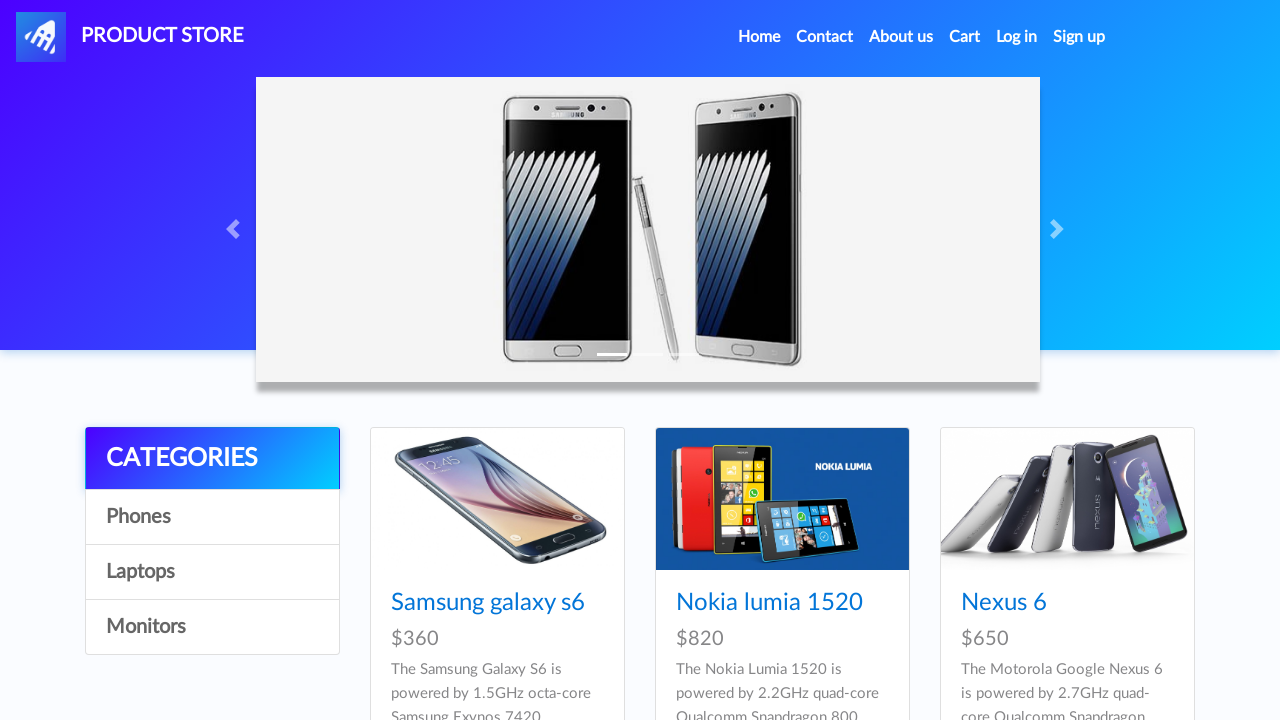

Clicked on Nokia lumia 1520 product at (769, 603) on a:has-text('Nokia lumia 1520')
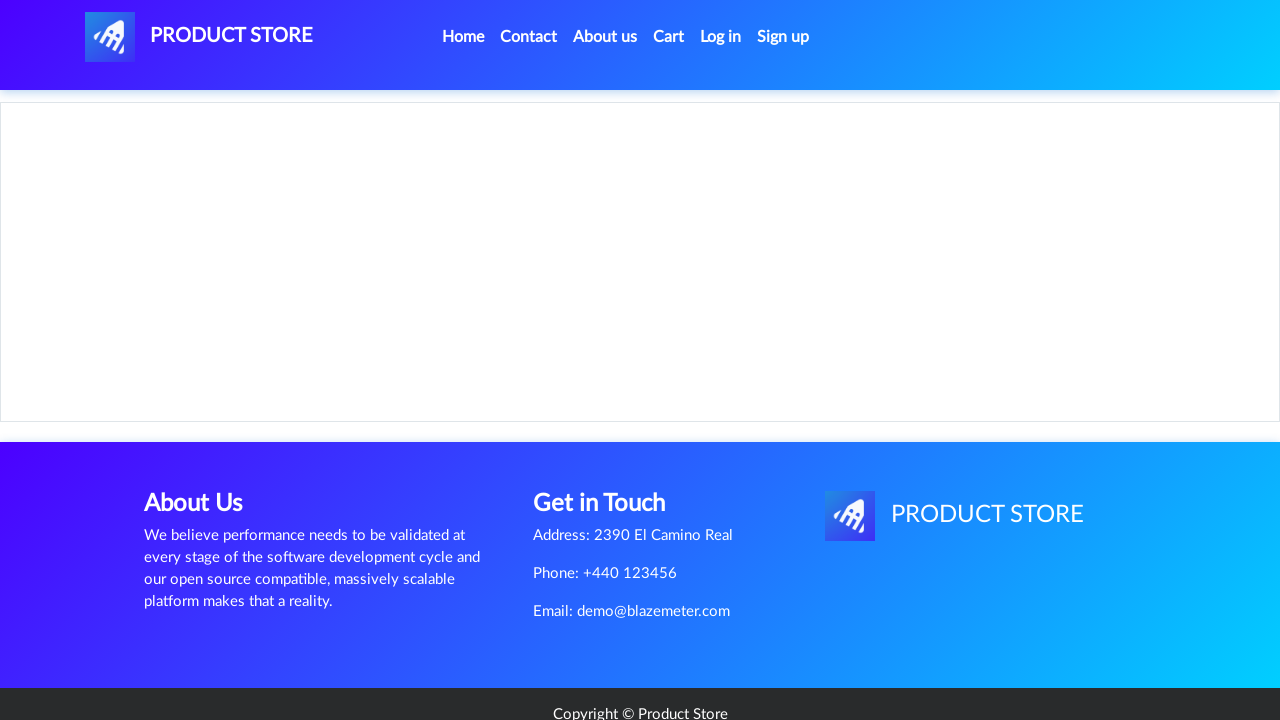

Nokia lumia 1520 product details page loaded
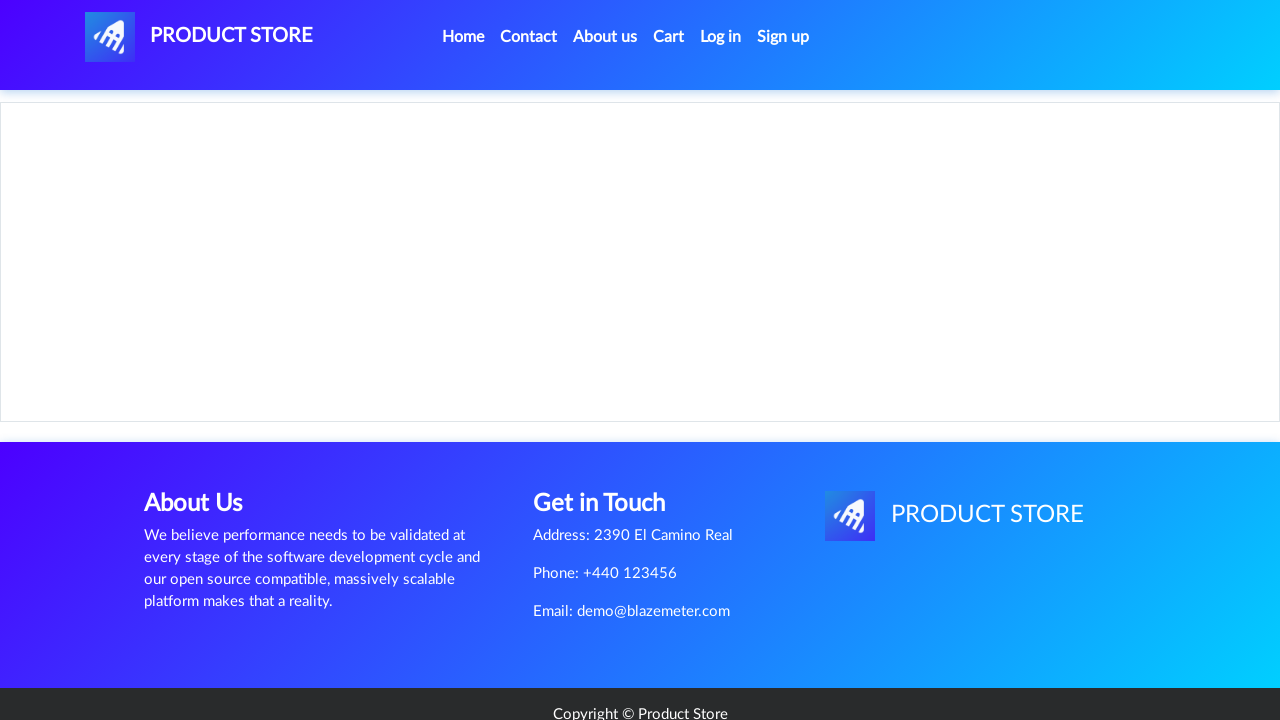

Clicked 'Add to cart' button for Nokia lumia 1520 at (610, 440) on a:has-text('Add to cart')
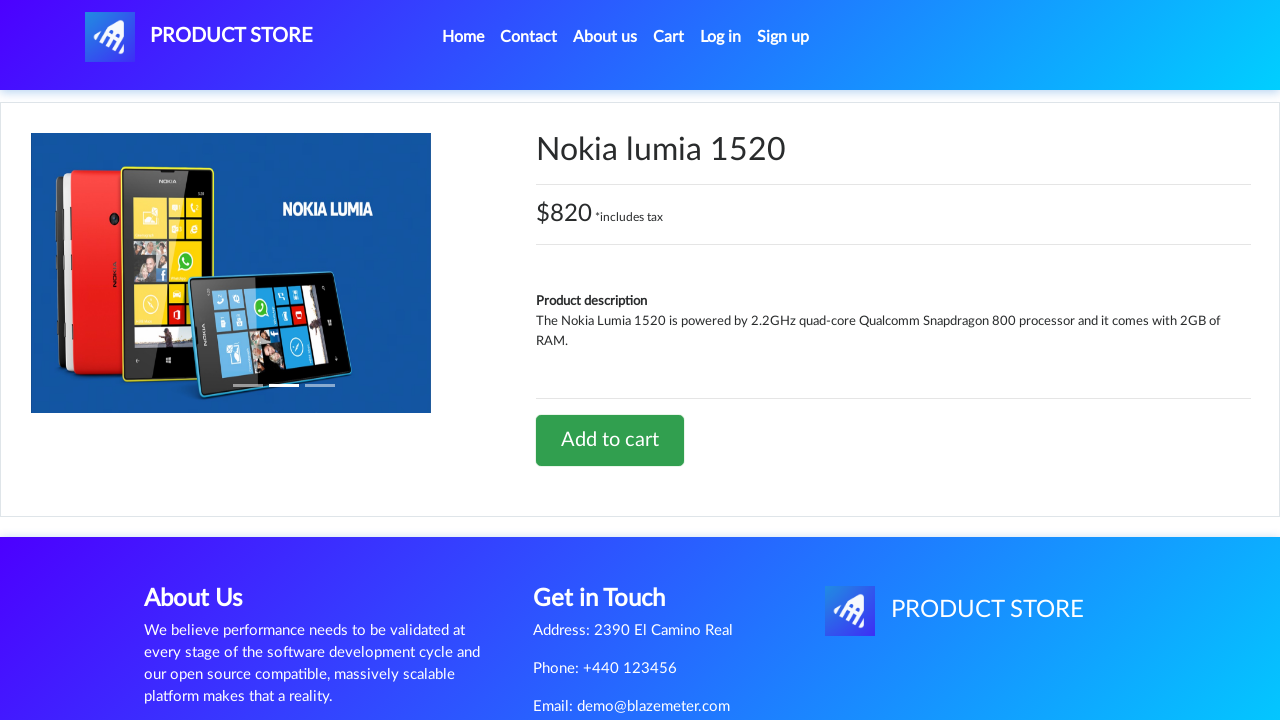

Waited for cart update to complete
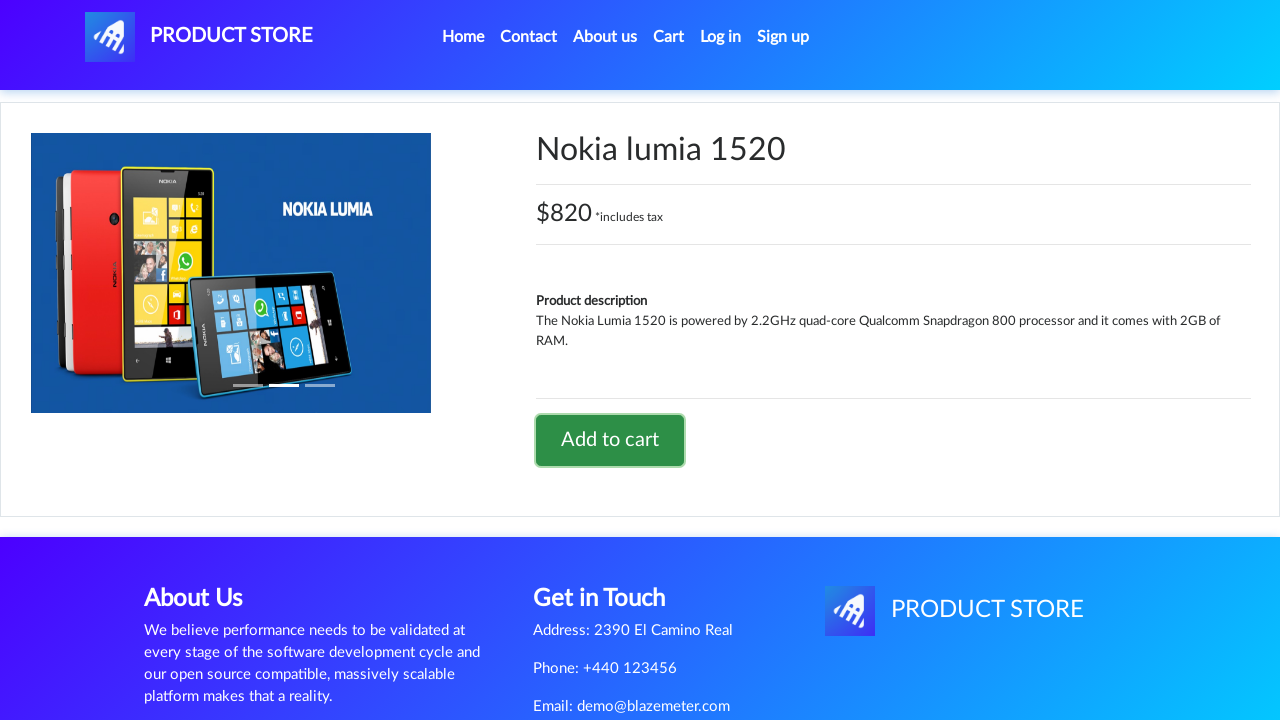

Clicked 'Cart' link to navigate to shopping cart at (669, 37) on #cartur
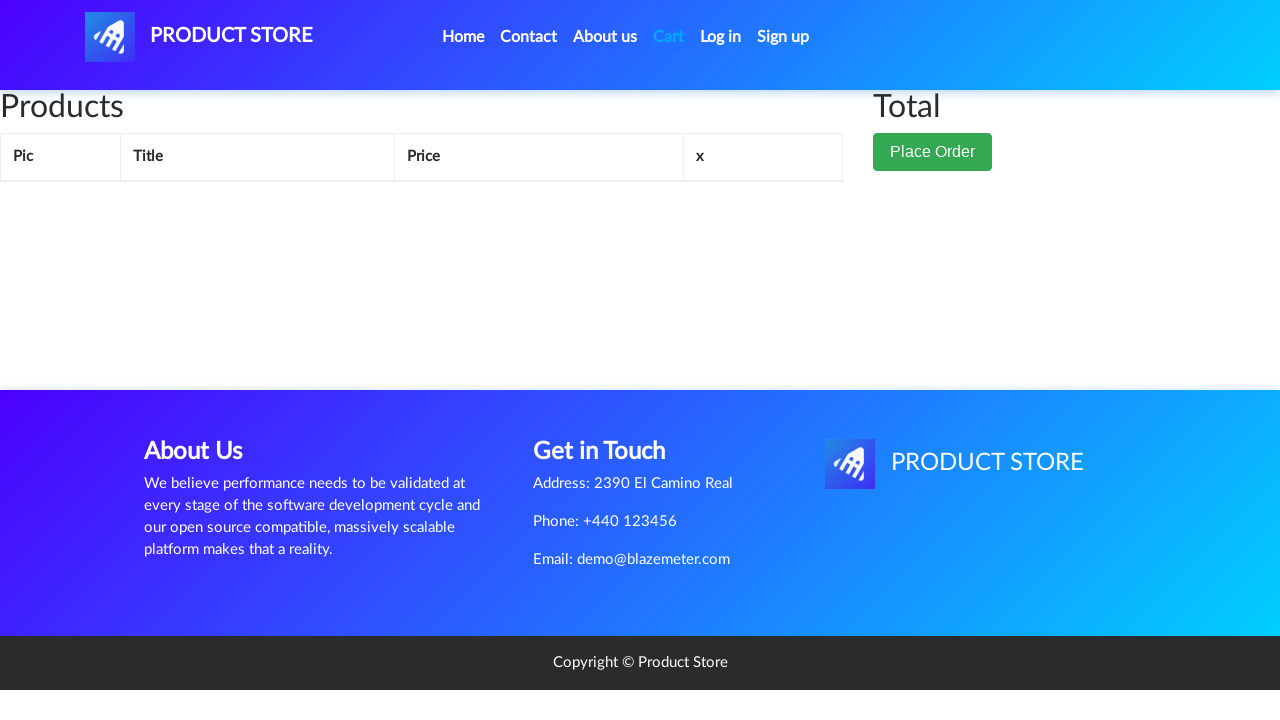

Cart page loaded
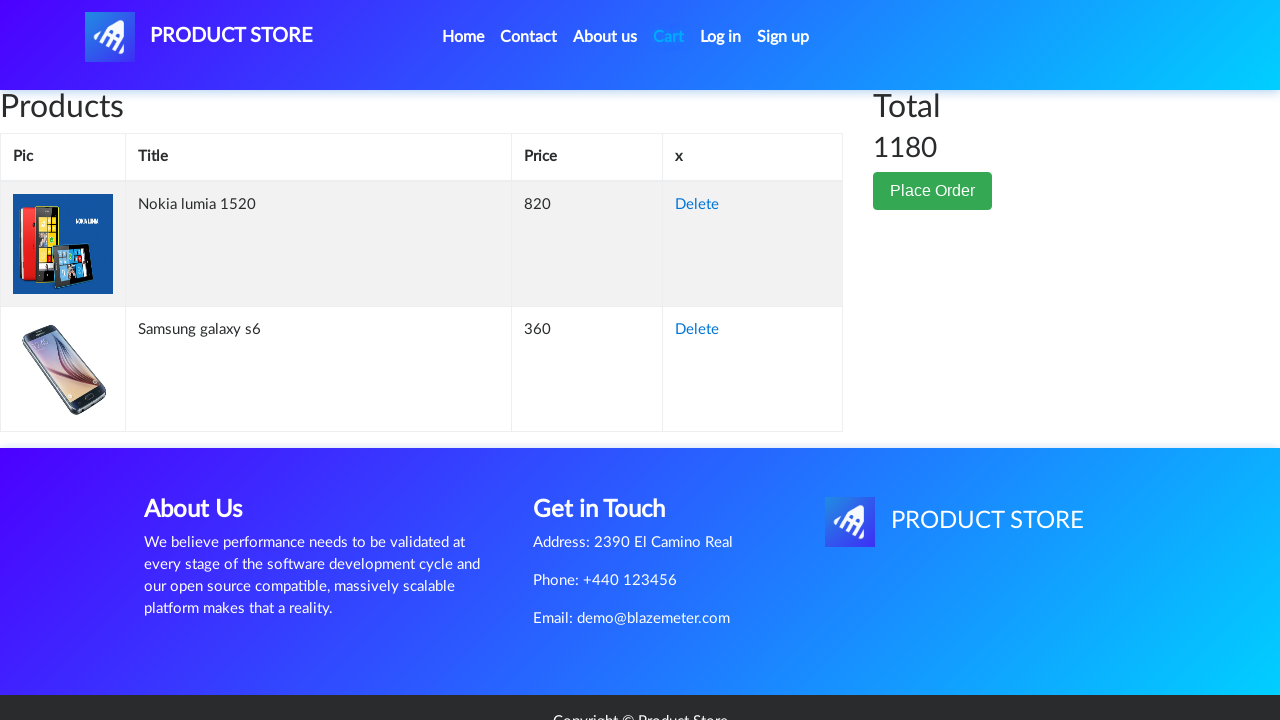

Verified Samsung galaxy s6 is present in cart
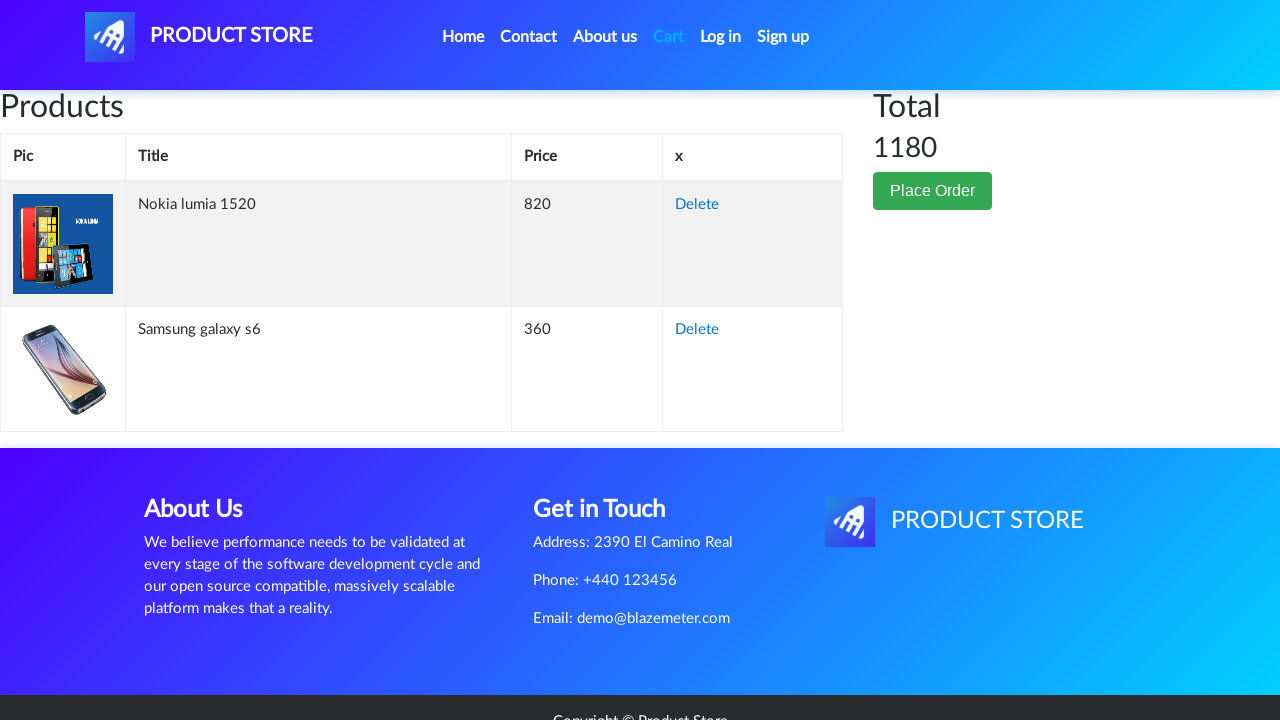

Verified Nokia lumia 1520 is present in cart
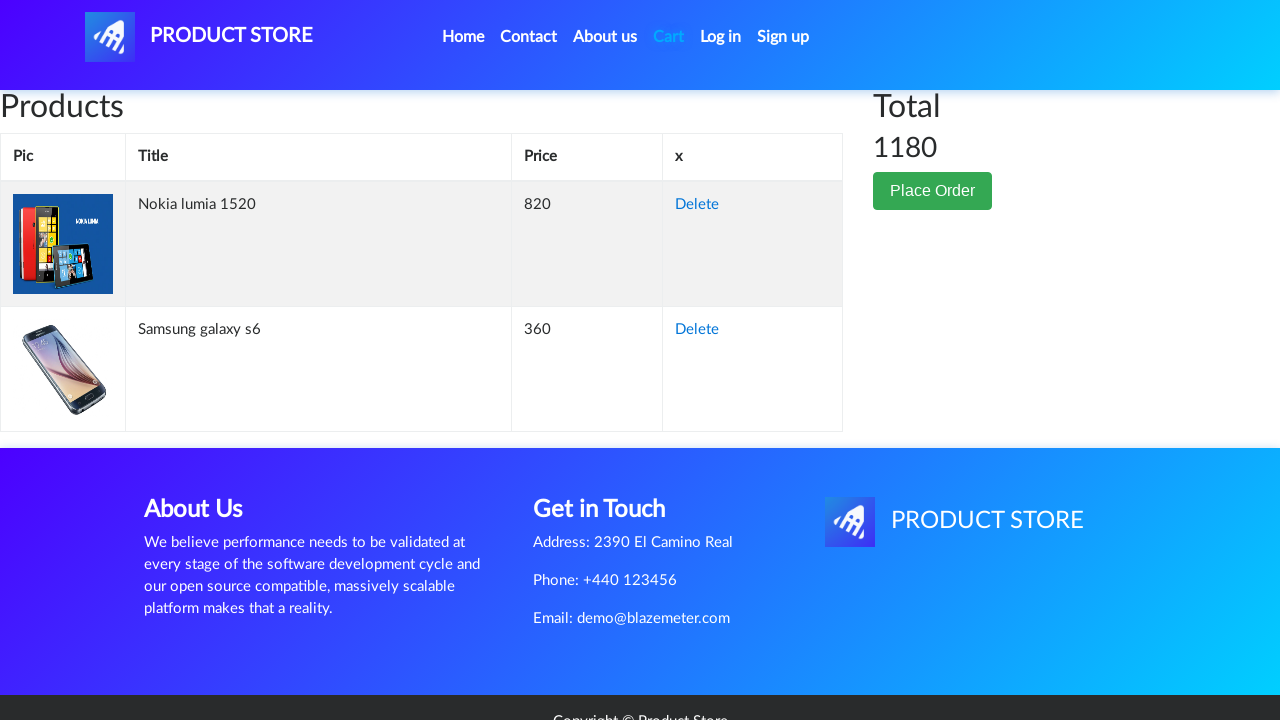

Clicked 'Delete' button to remove Samsung galaxy s6 from cart at (697, 330) on tr:has-text('Samsung galaxy s6') a:has-text('Delete')
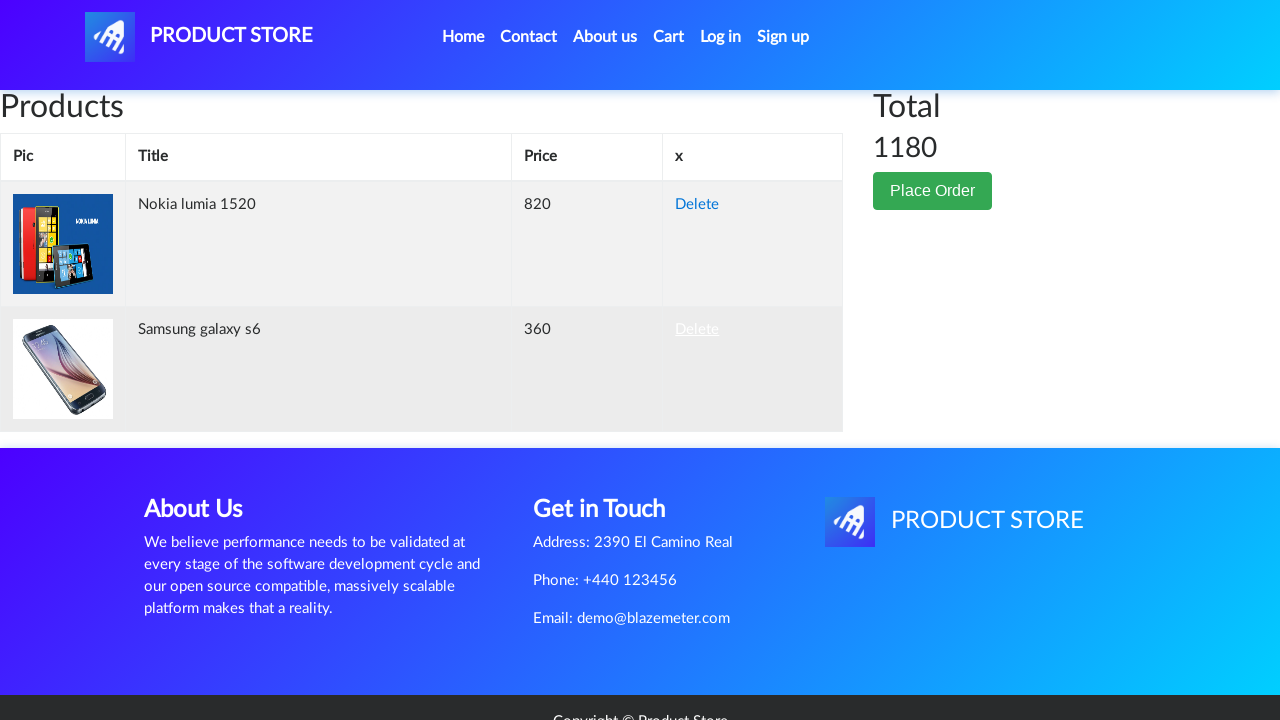

Waited for product deletion to complete
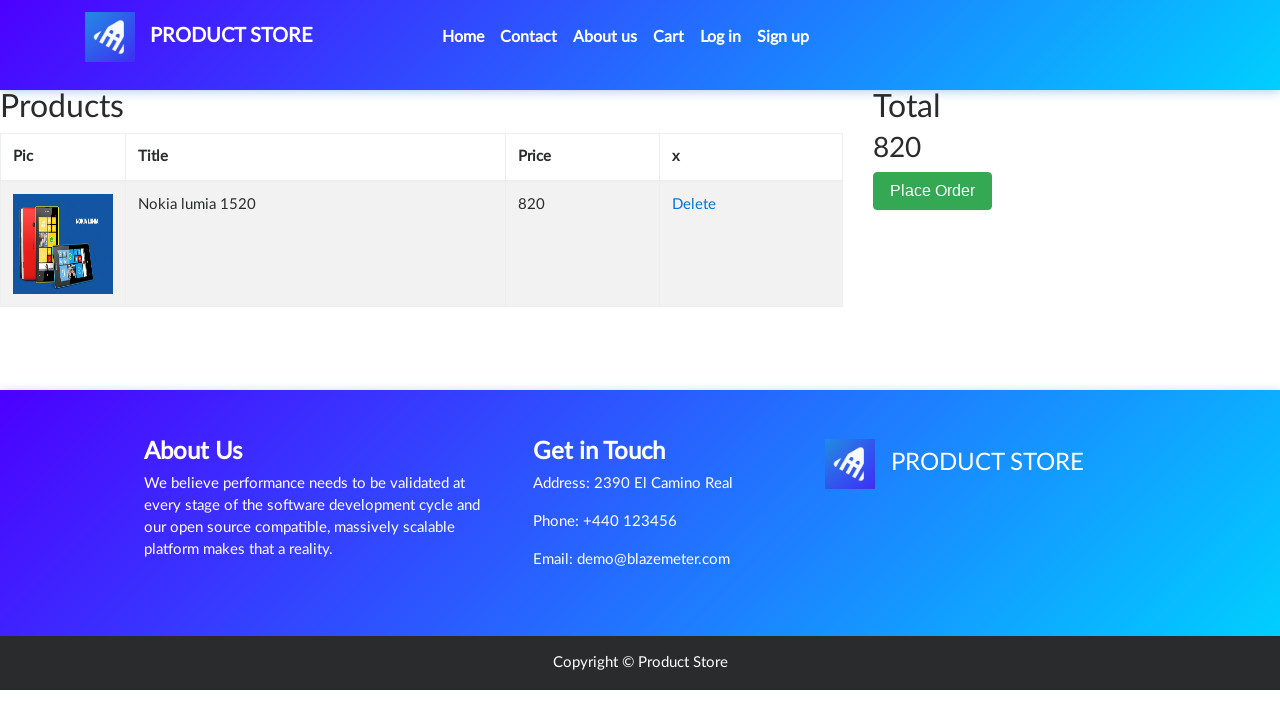

Verified Nokia lumia 1520 is still in cart after deleting Samsung galaxy s6
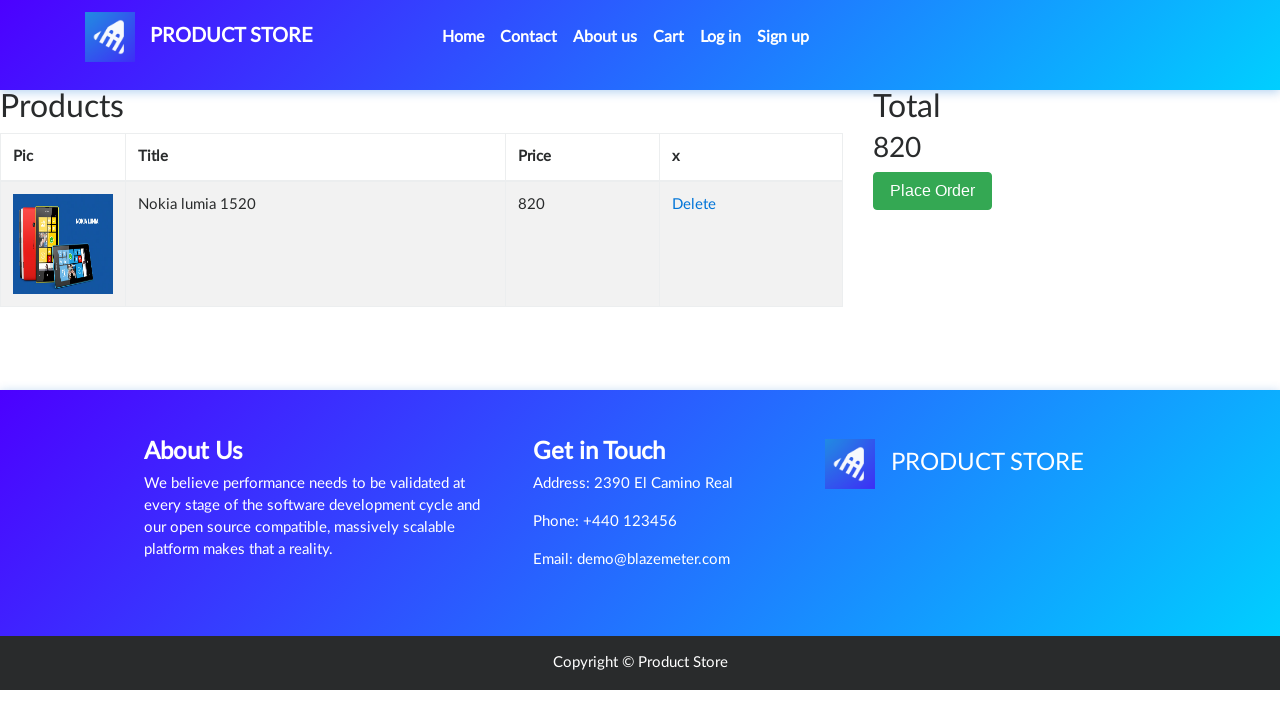

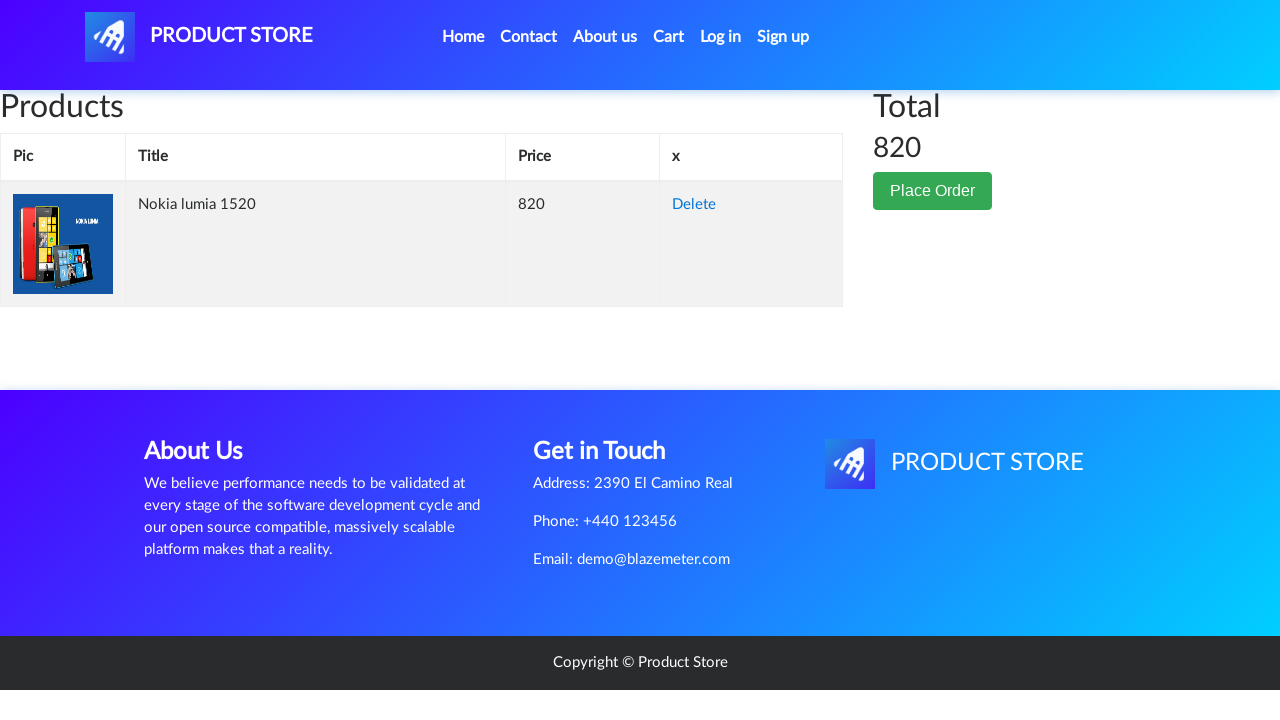